Opens the nopCommerce demo site and verifies the page loads successfully in Firefox browser

Starting URL: https://demo.nopcommerce.com/

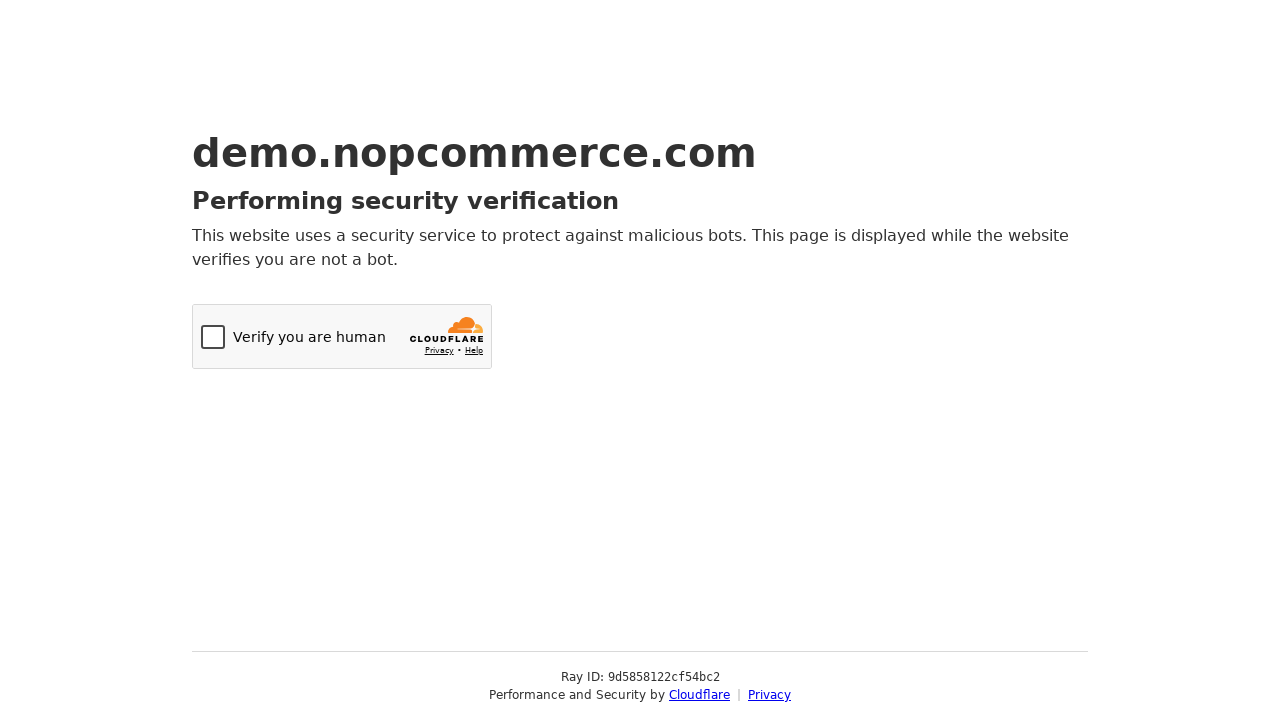

Navigated to nopCommerce demo site
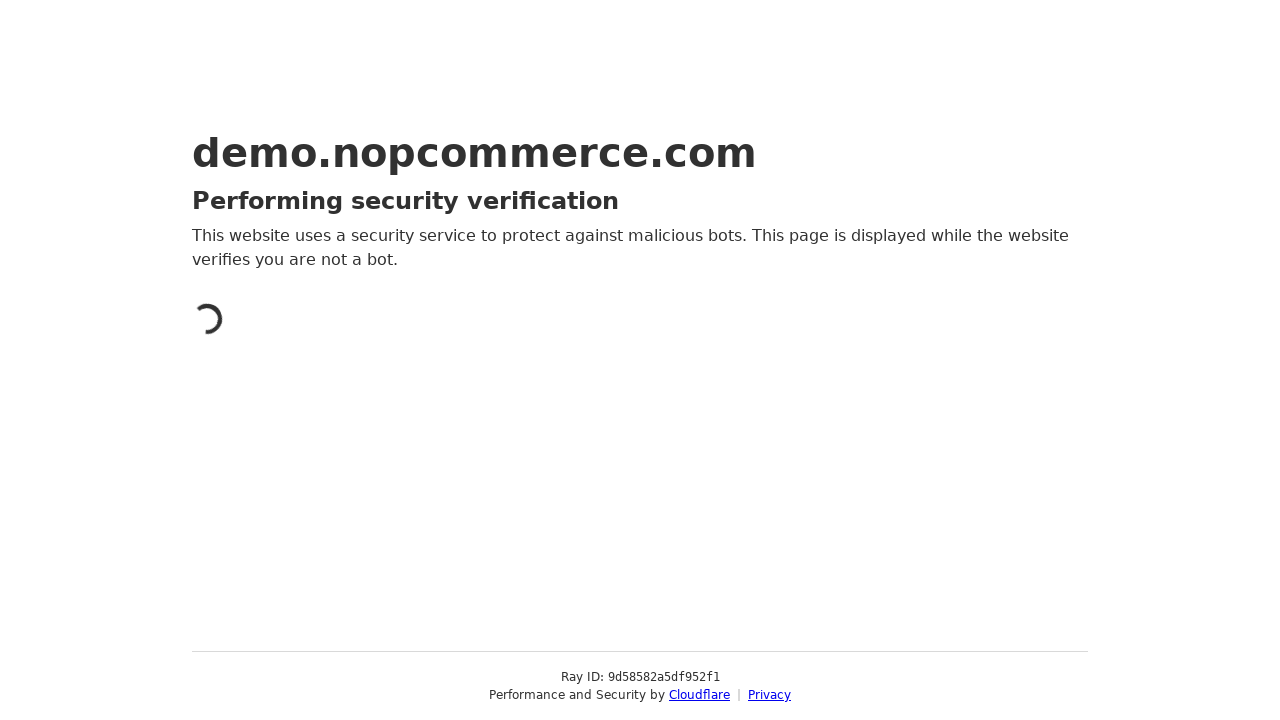

Page loaded successfully - body element found
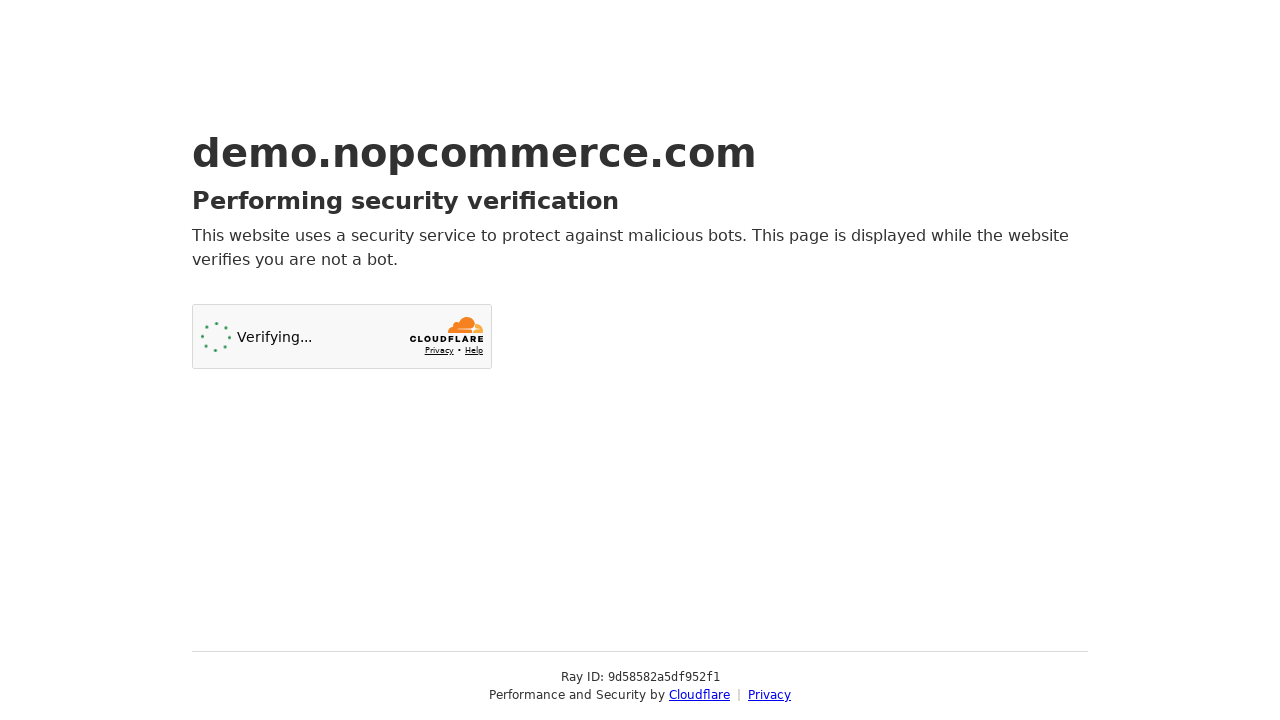

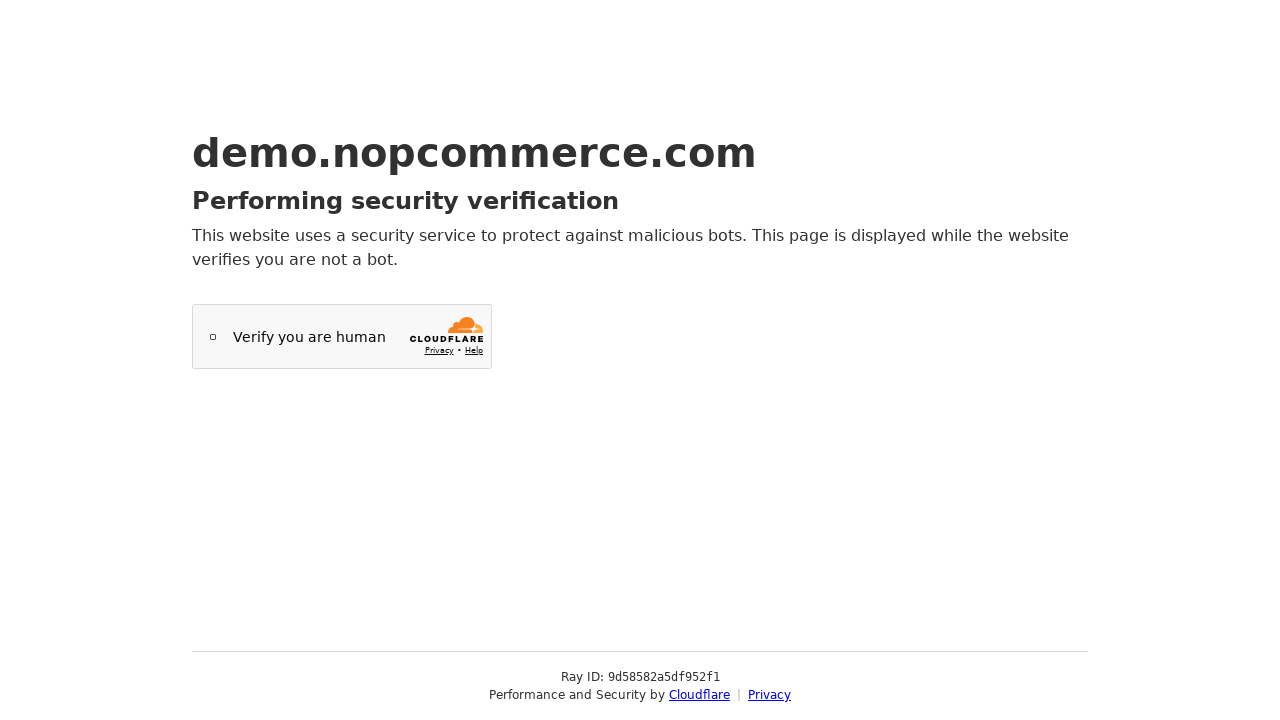